Tests a registration form by filling in first name, last name, and email in the first block, submitting, and verifying the success message.

Starting URL: http://suninjuly.github.io/registration1.html

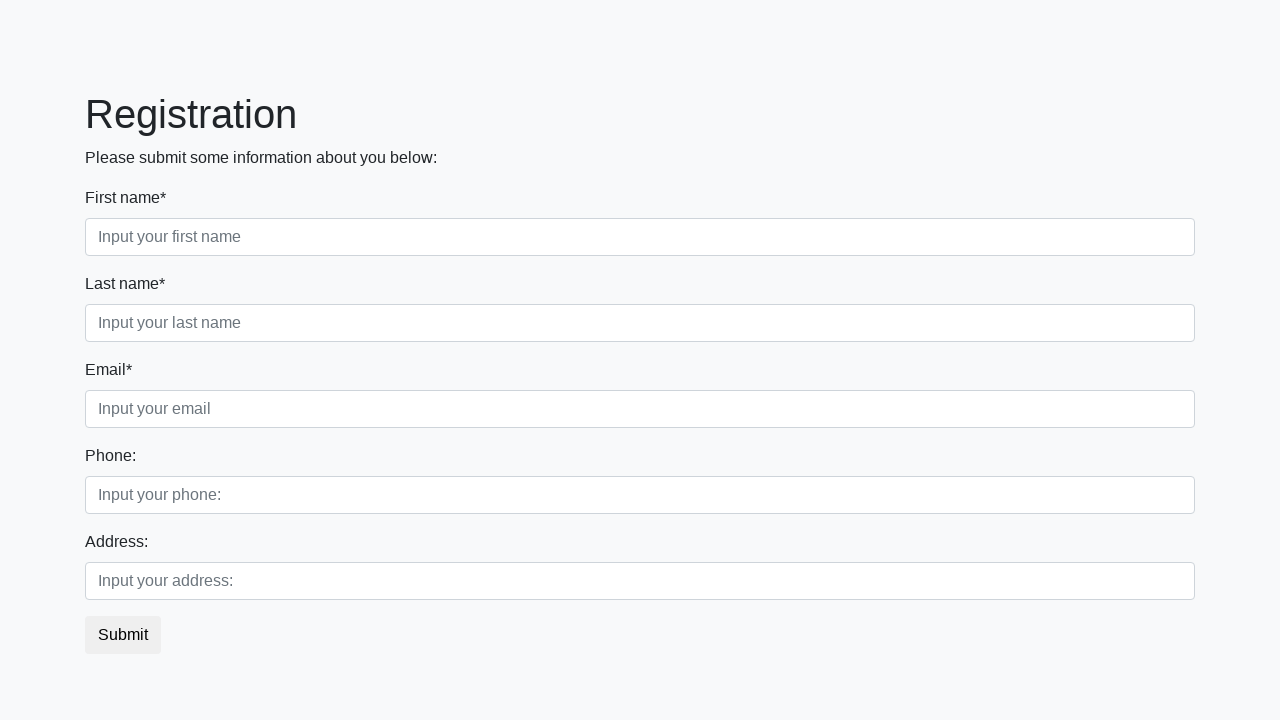

Filled first name field with 'Ivan' on .first_block .first
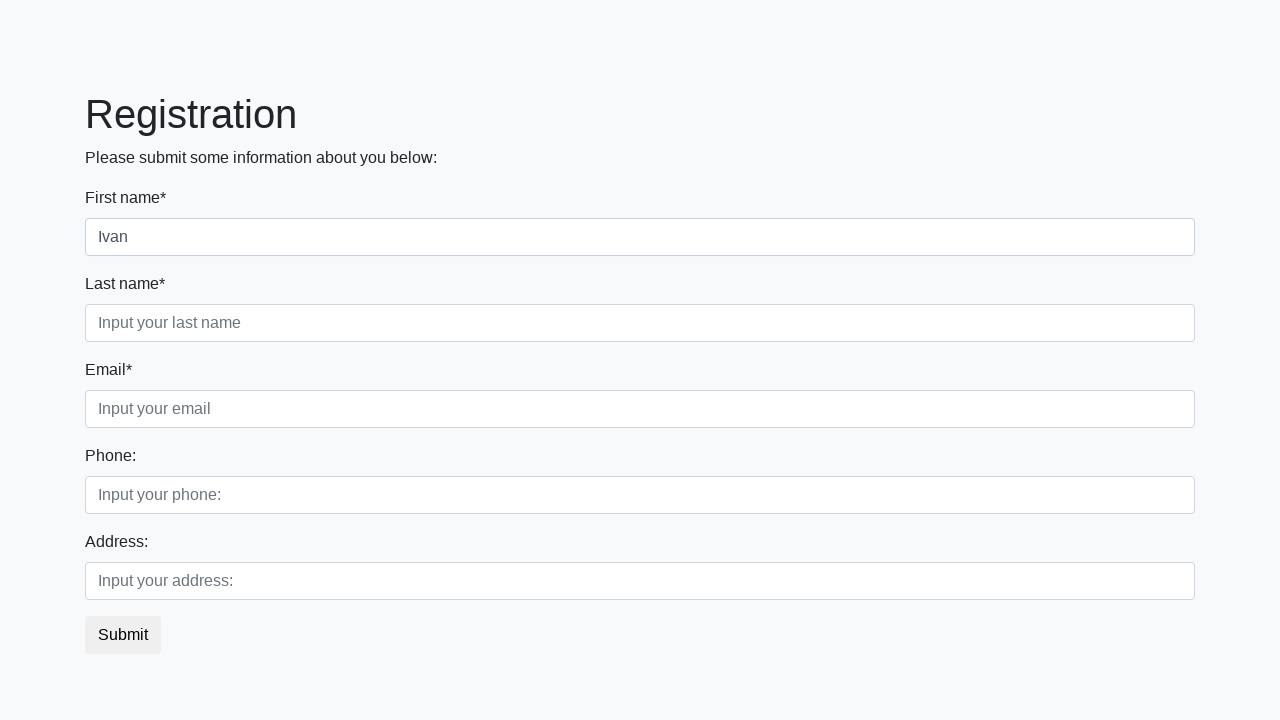

Filled last name field with 'Petrov' on .first_block .second
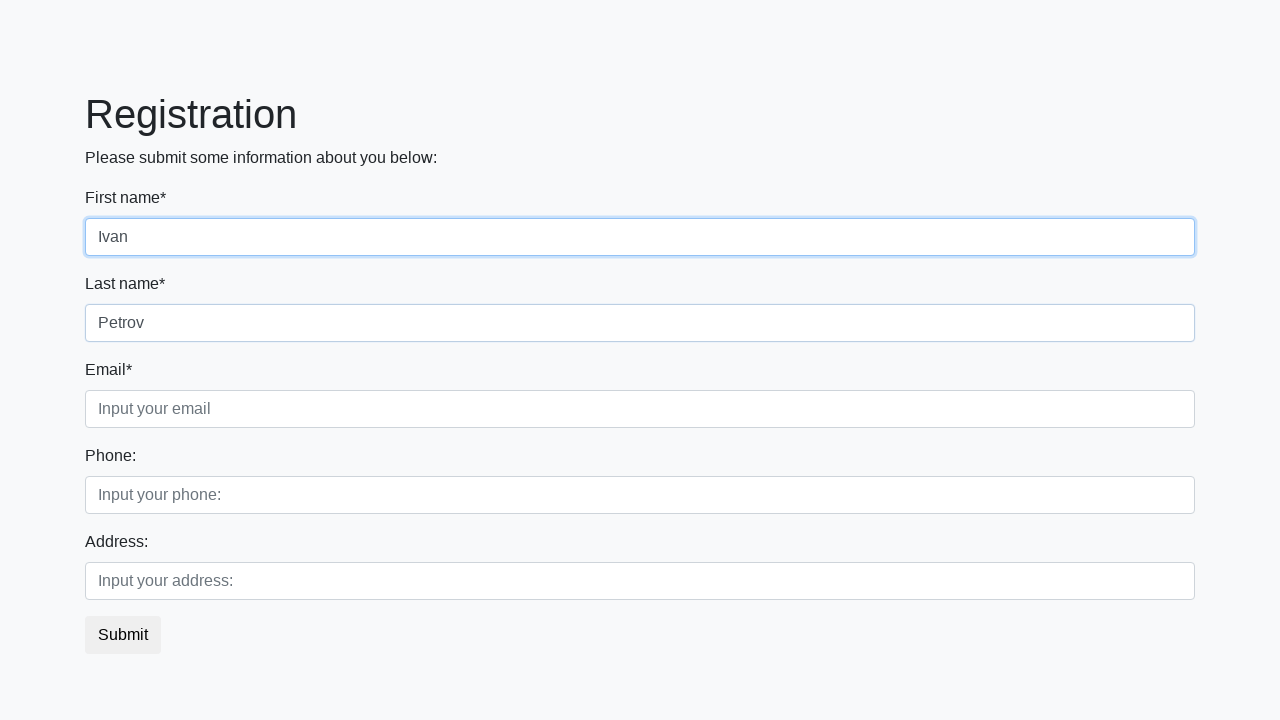

Filled email field with 'ipetrov@test.ru' on .first_block .third
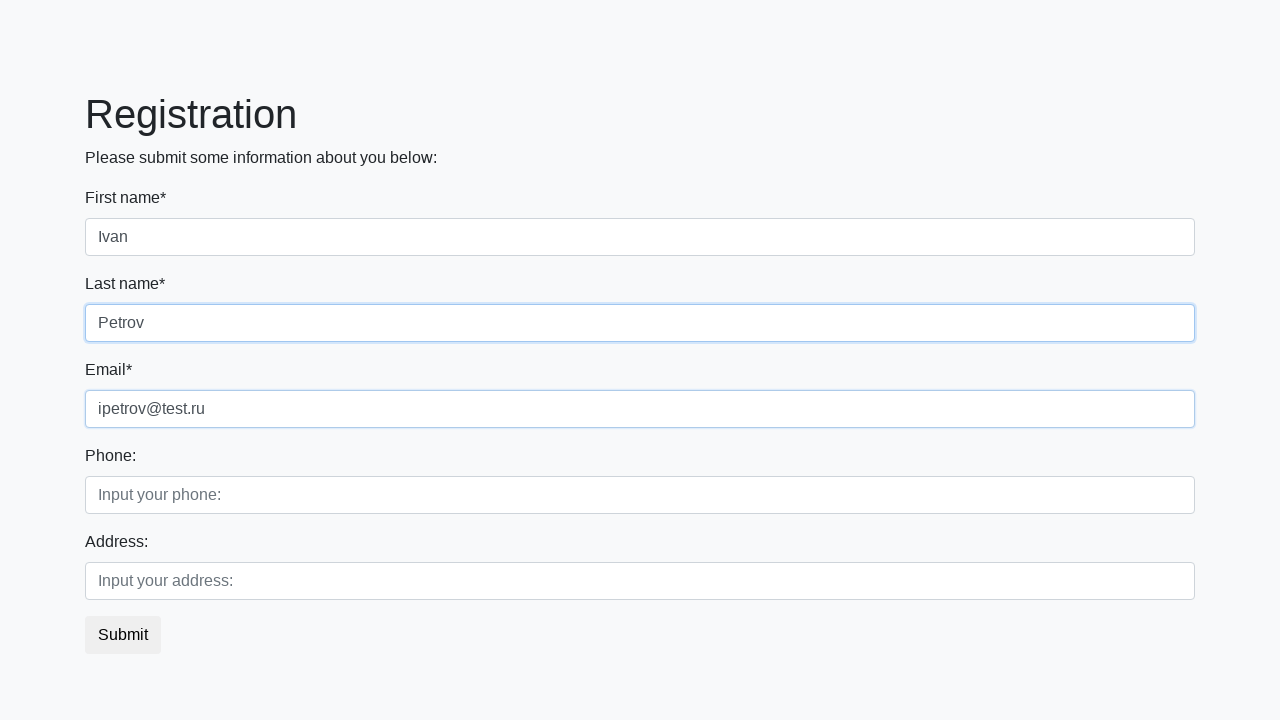

Clicked submit button at (123, 635) on button.btn
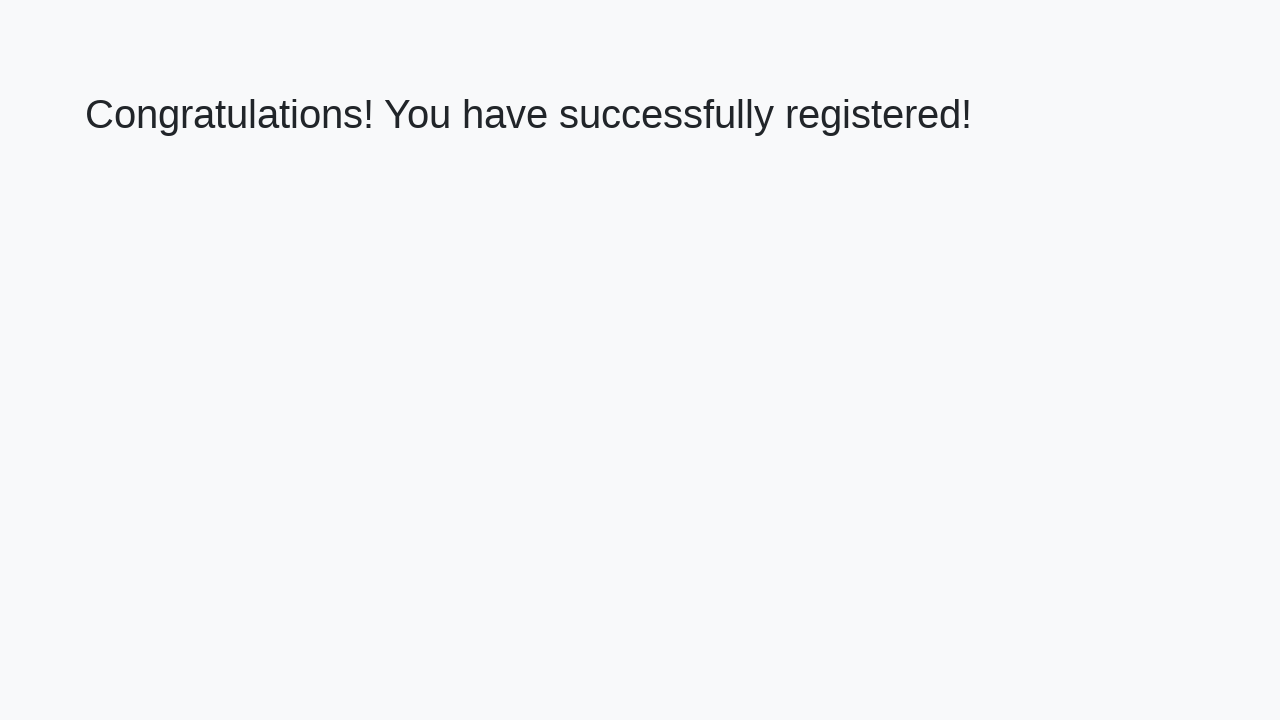

Success message heading loaded
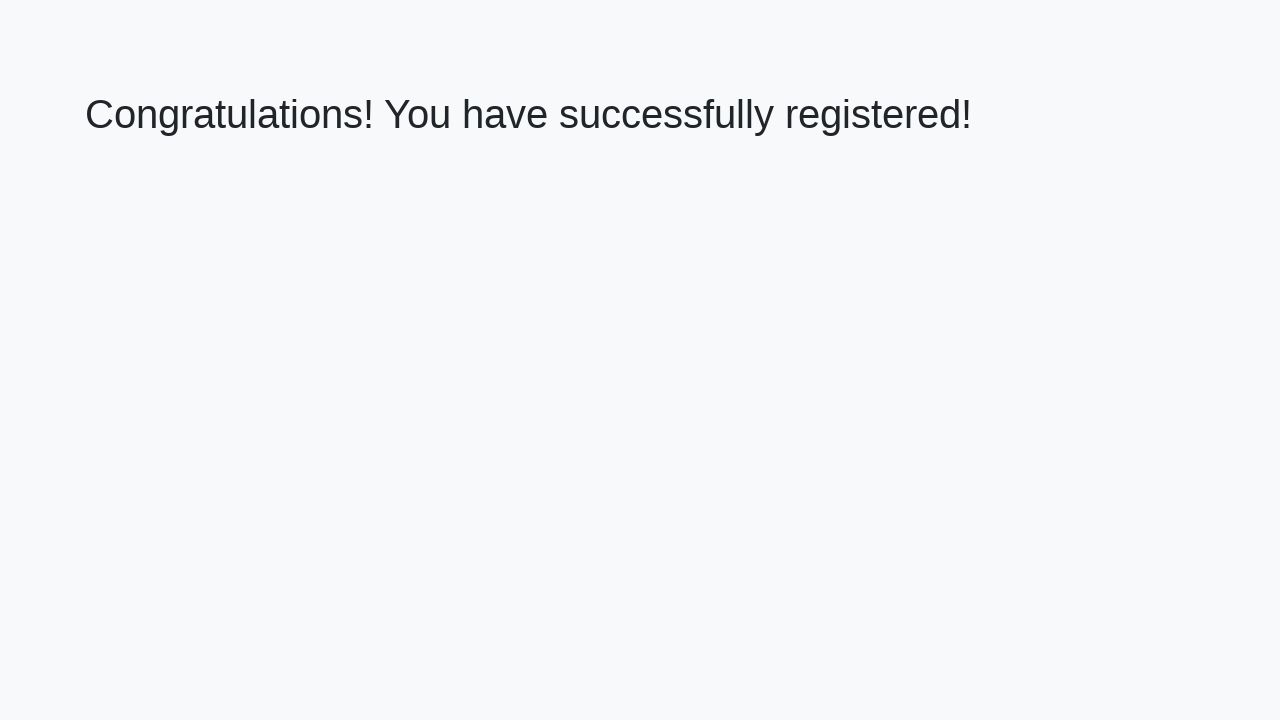

Retrieved success message text
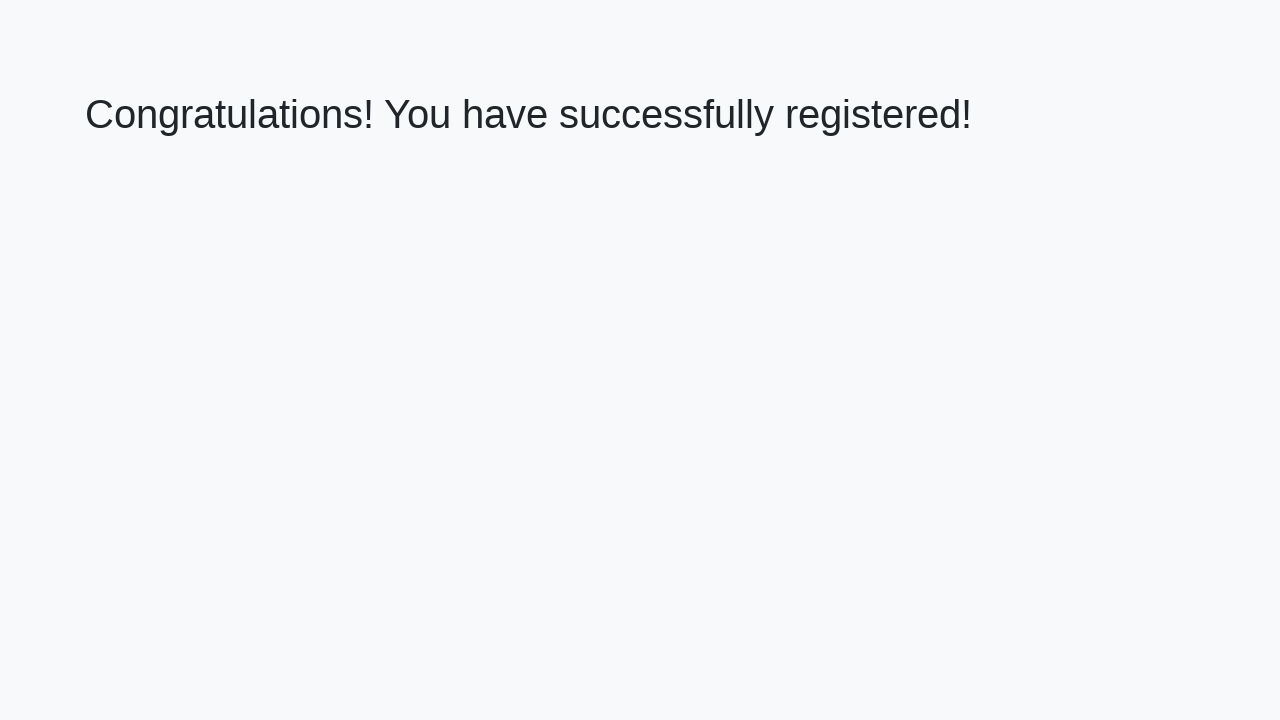

Verified success message text matches expected value
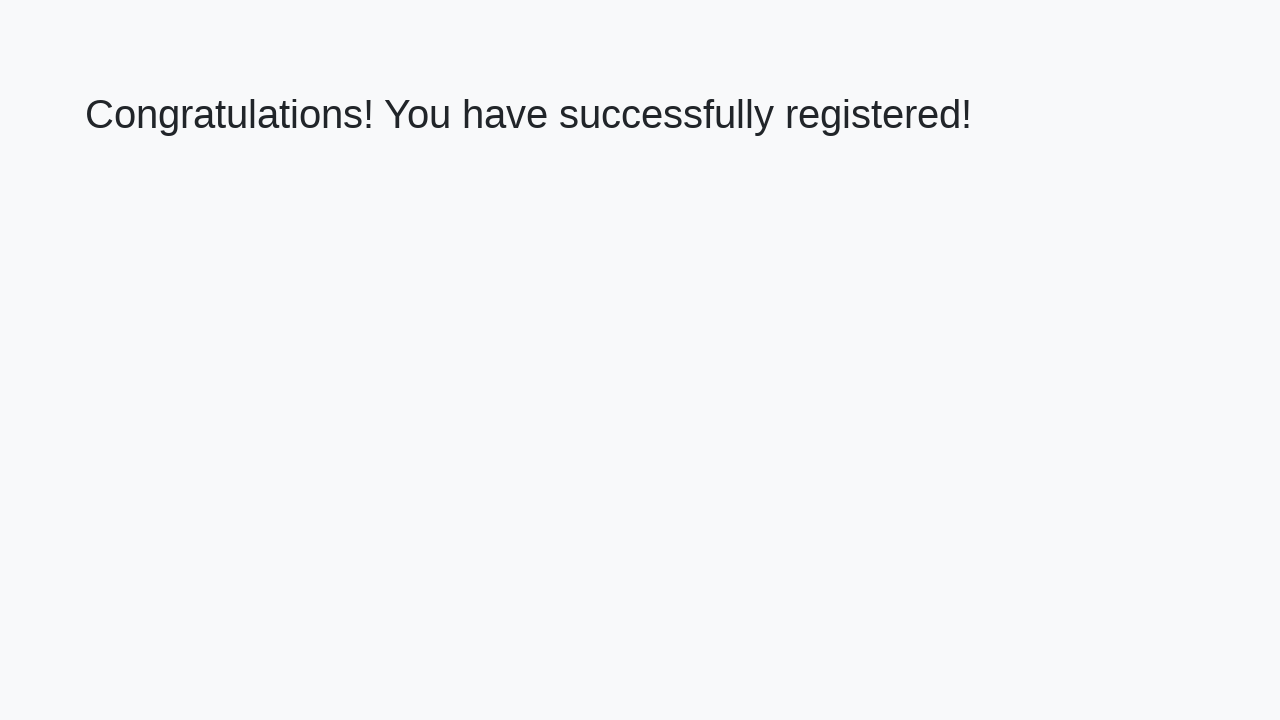

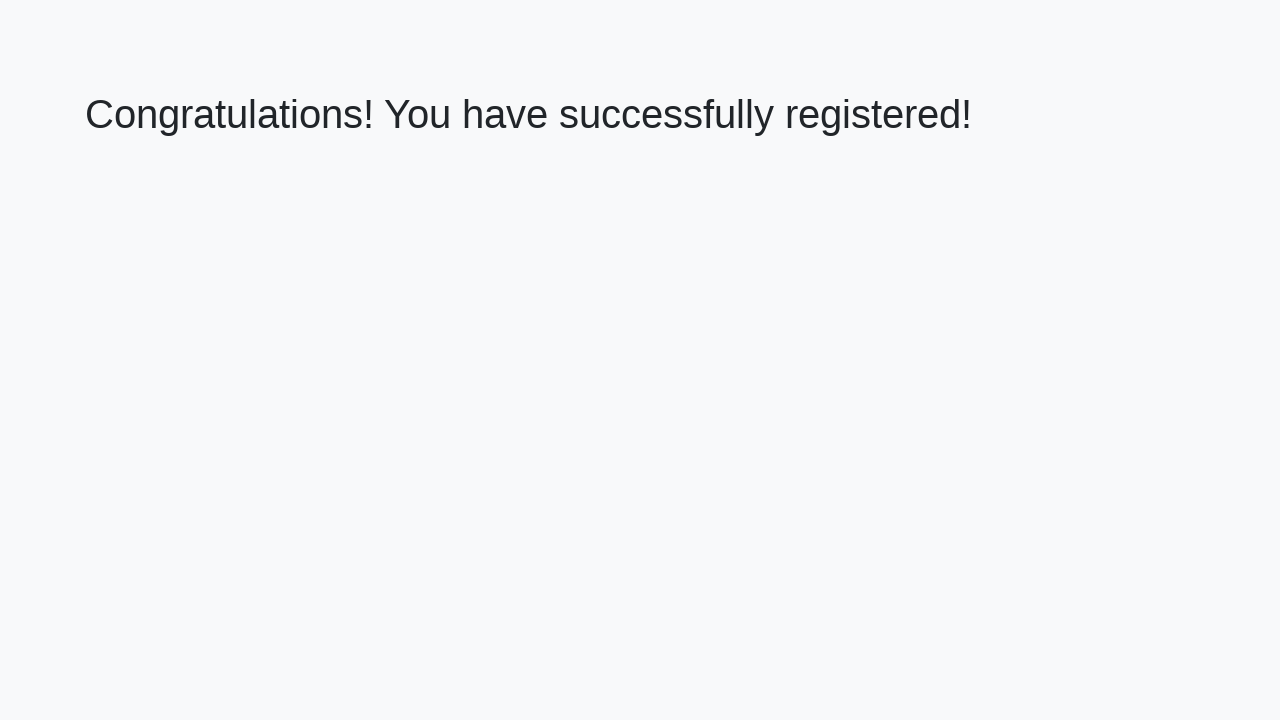